Clicks on the Shop link and verifies the user is redirected to the products page

Starting URL: https://webshop-agil-testautomatiserare.netlify.app/

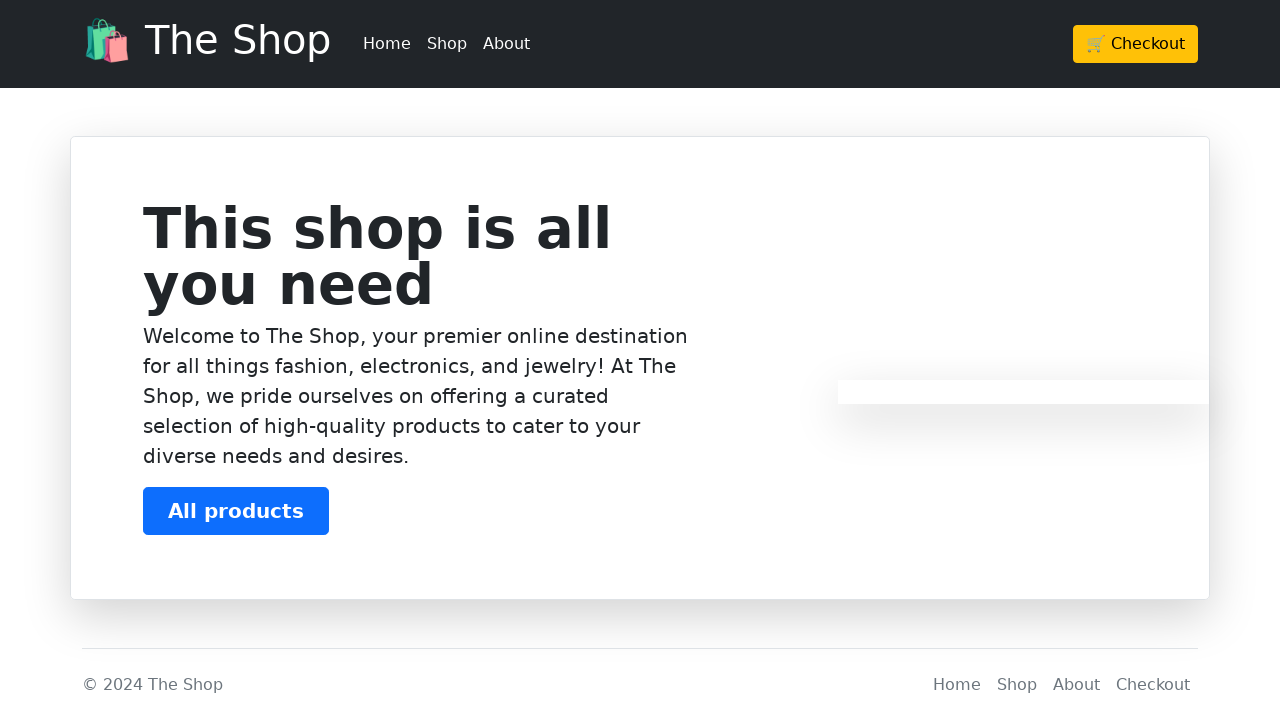

Clicked on the Shop link at (447, 44) on a:text('Shop')
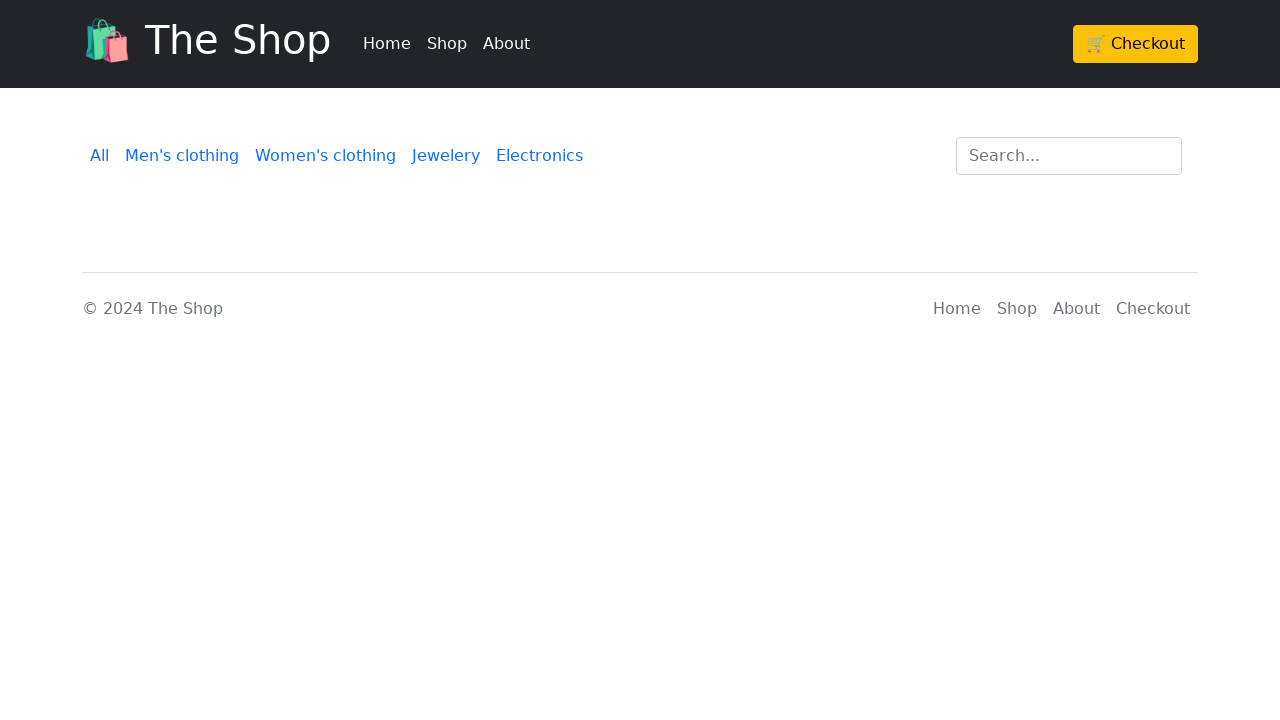

Waited for redirect to products page URL
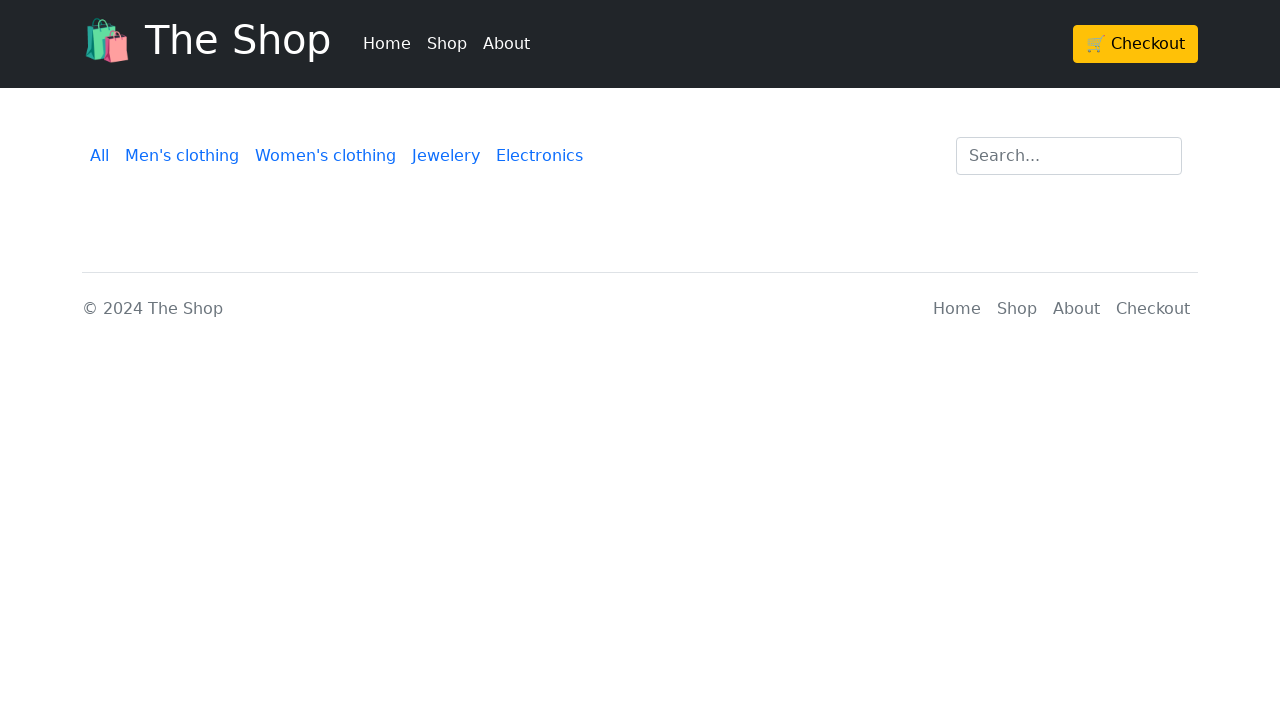

Verified that 'products' is present in the current URL
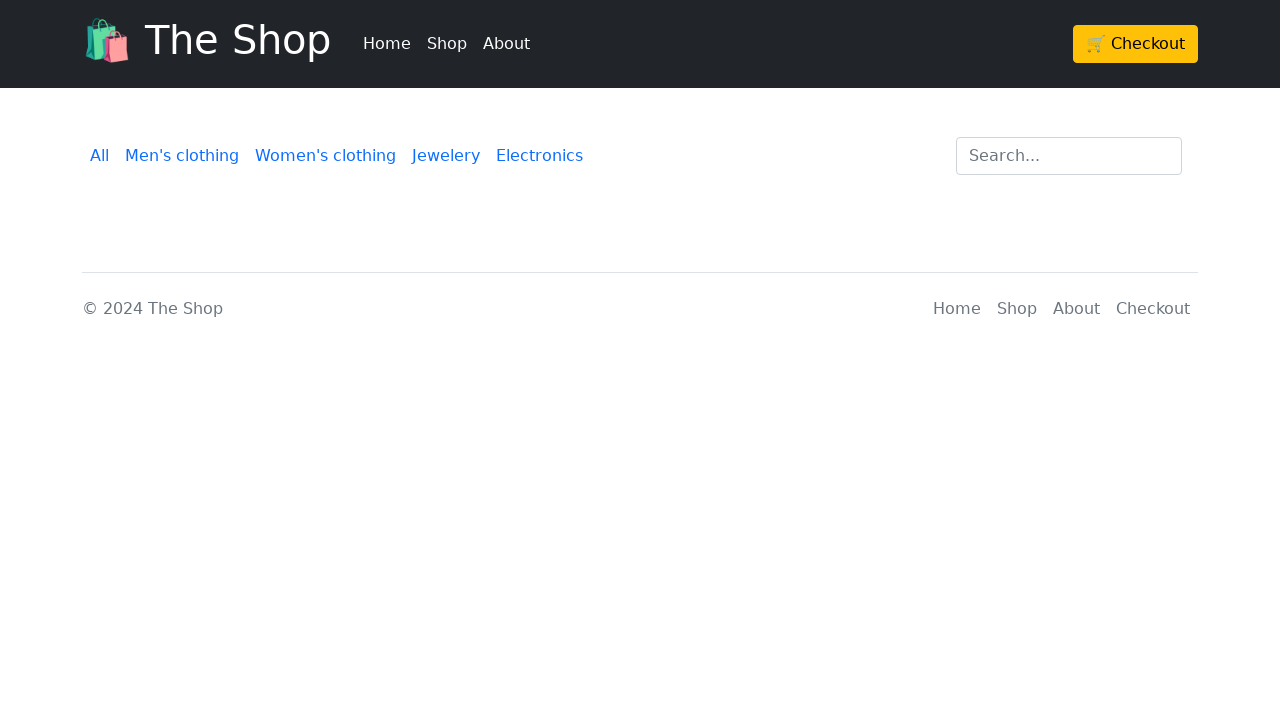

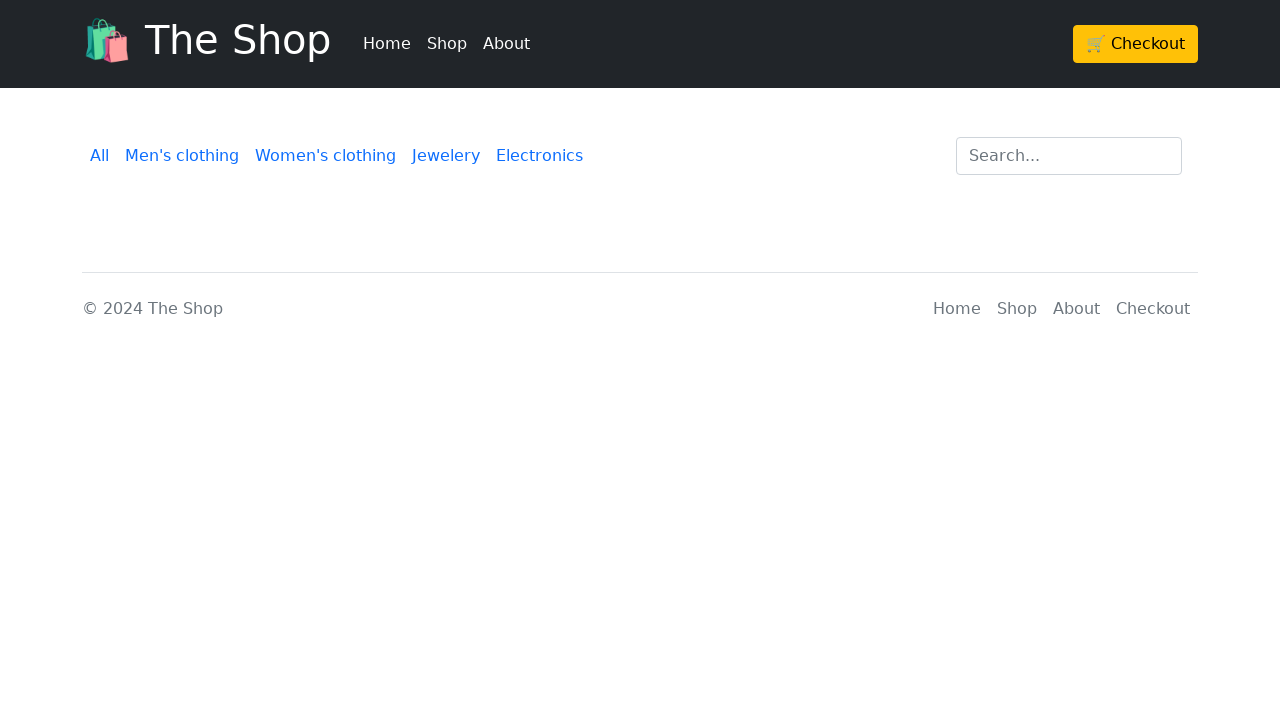